Tests link navigation functionality by clicking the first link, navigating back, and verifying link attributes

Starting URL: http://www.leafground.com/pages/Link.html

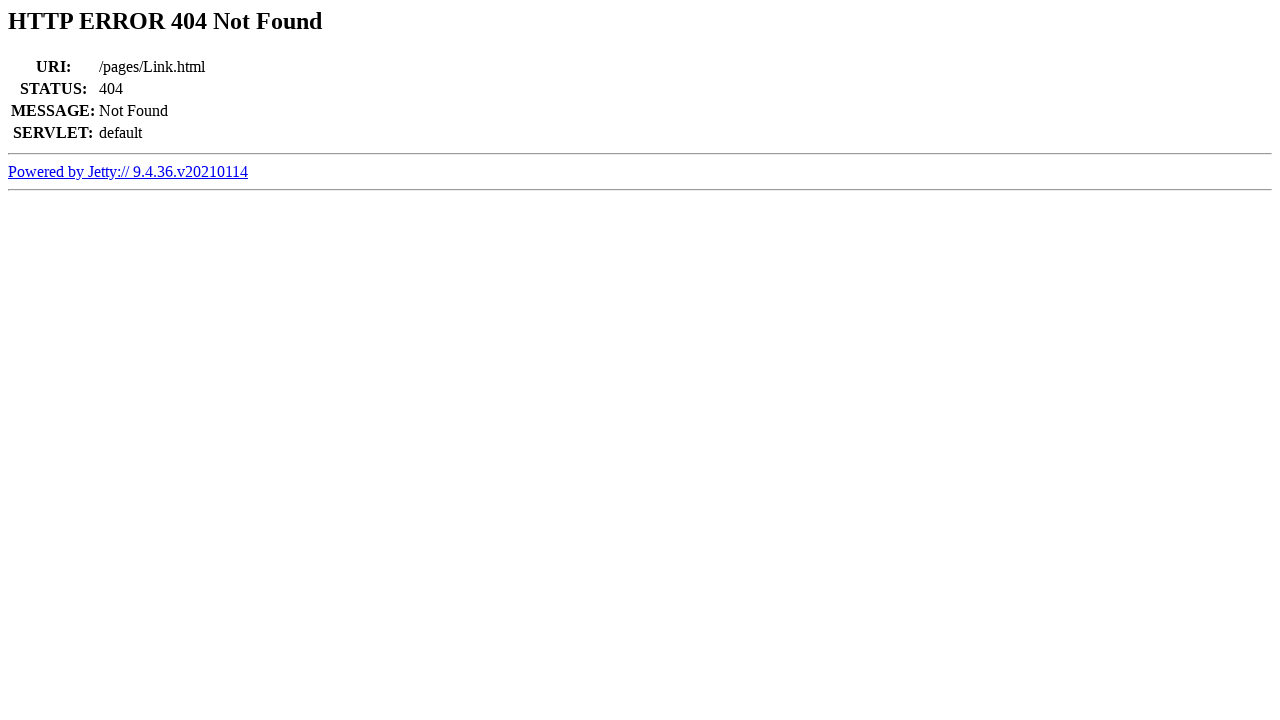

Retrieved all links on the page
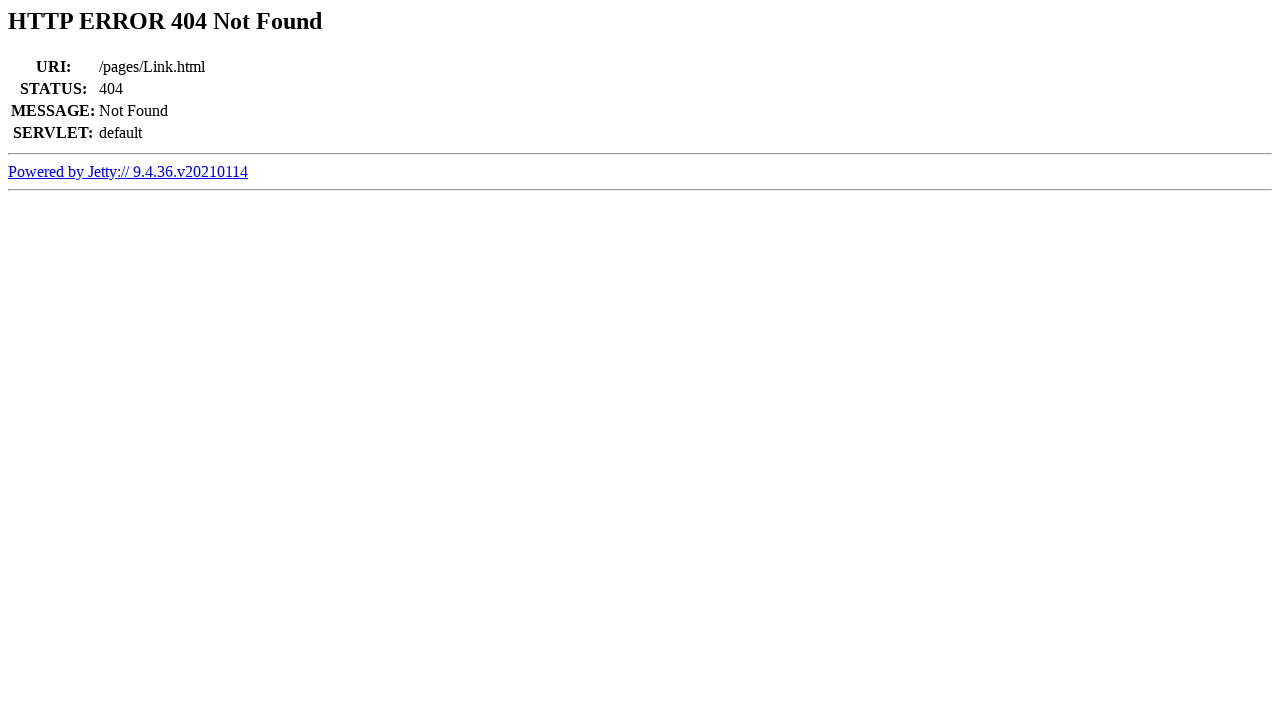

Clicked the first link at (128, 171) on a >> nth=0
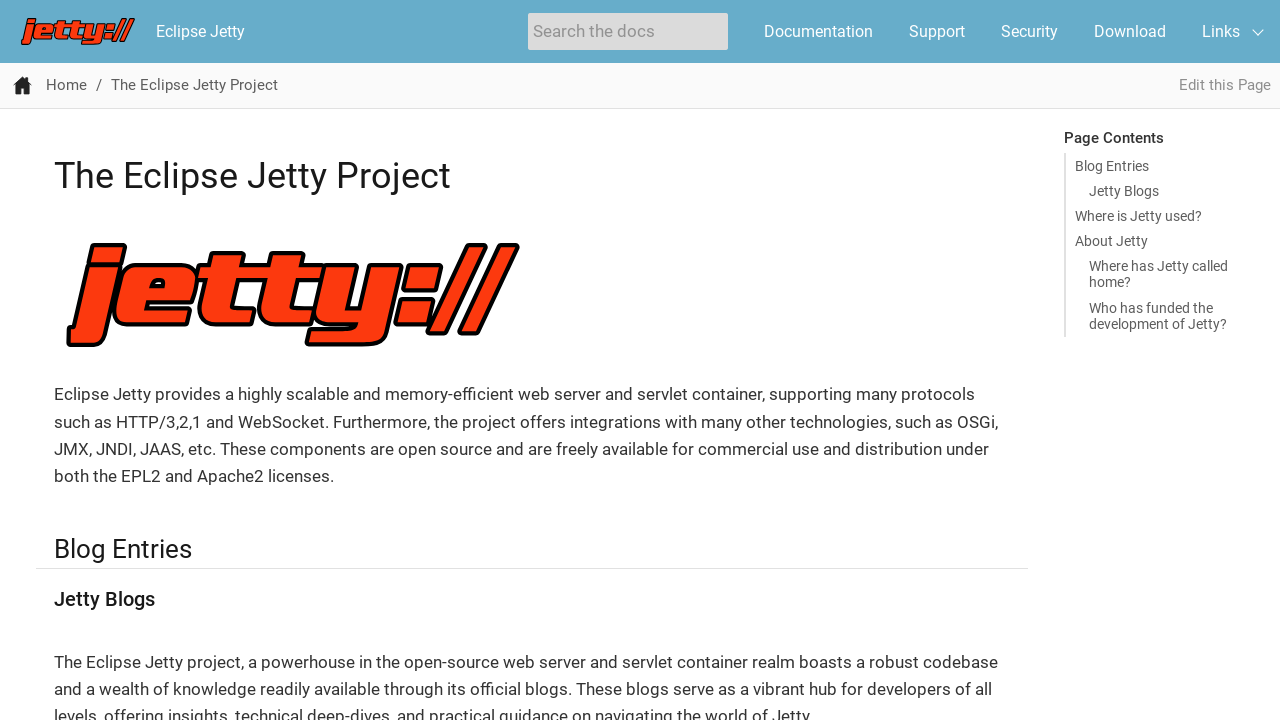

Printed page title: The Eclipse Jetty Project :: Eclipse Jetty
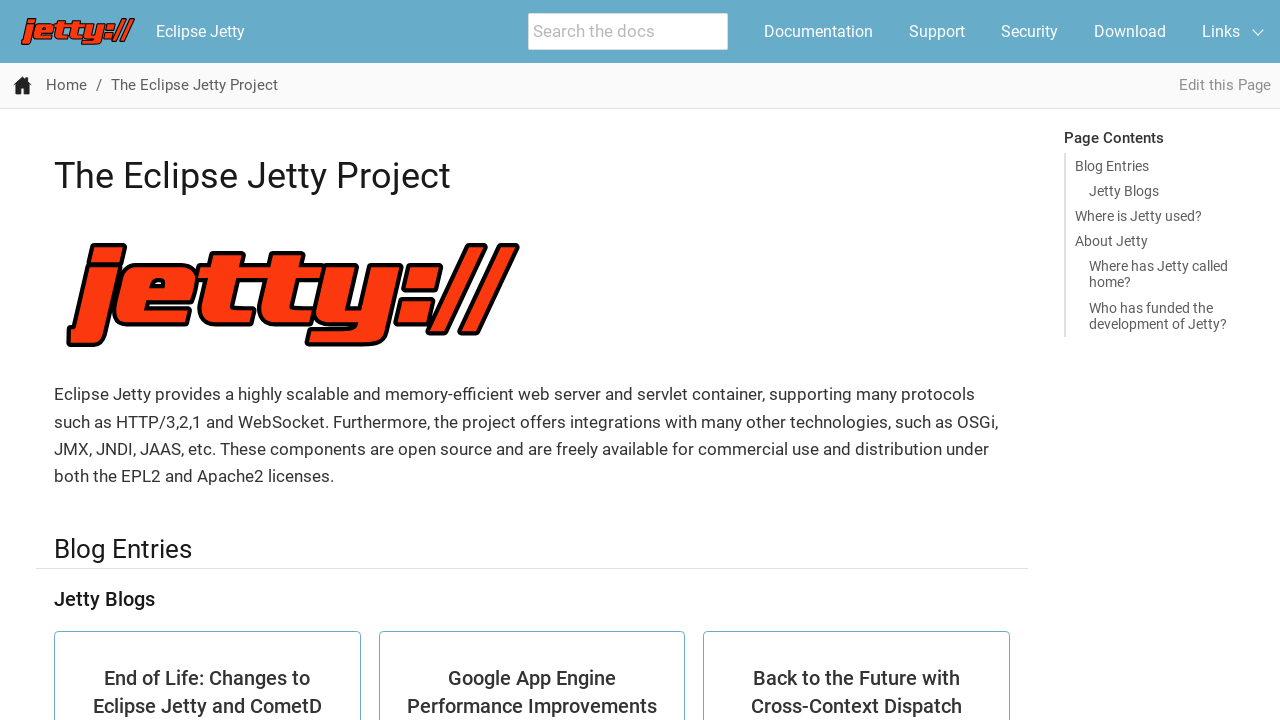

Navigated back to previous page
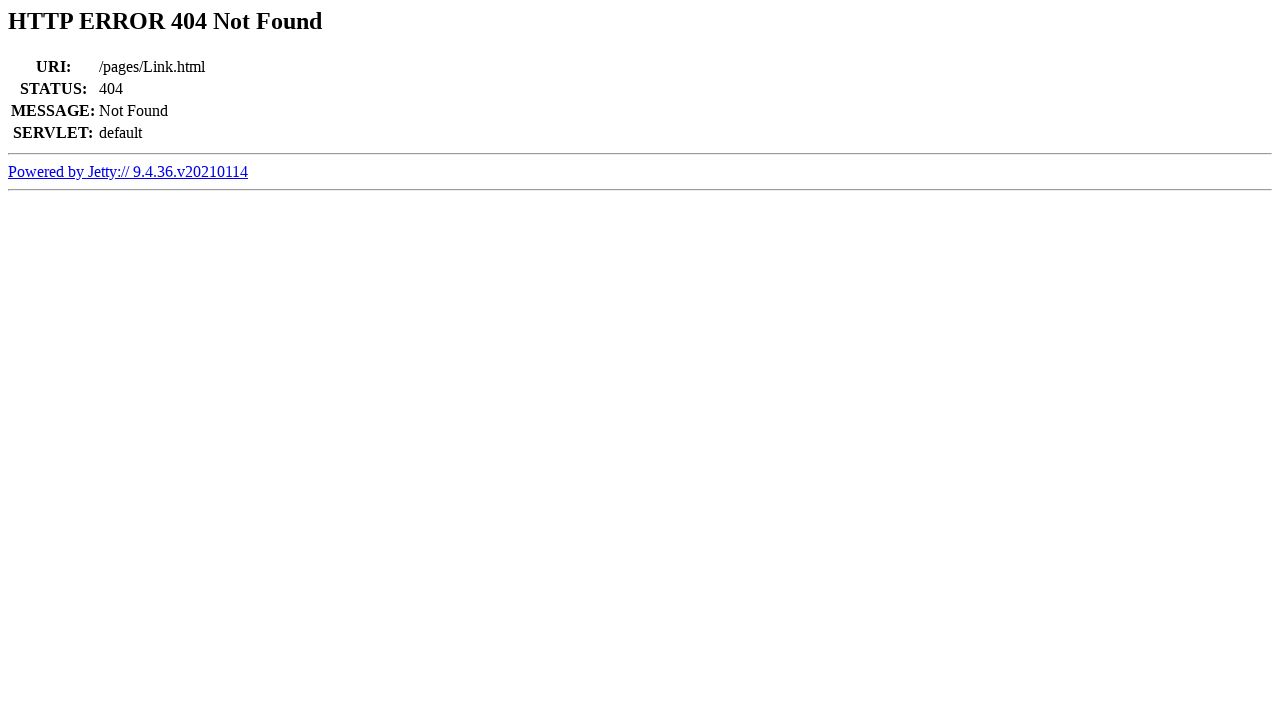

Retrieved all links after navigating back
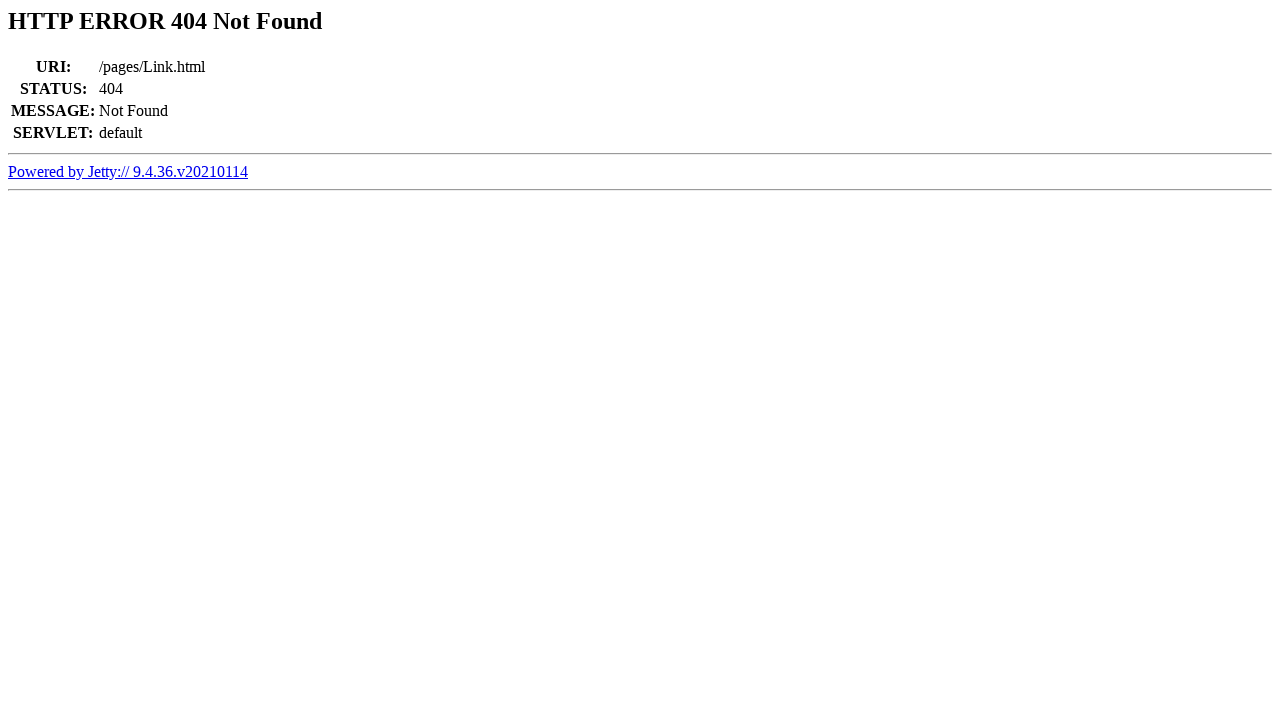

Printed link count: 1
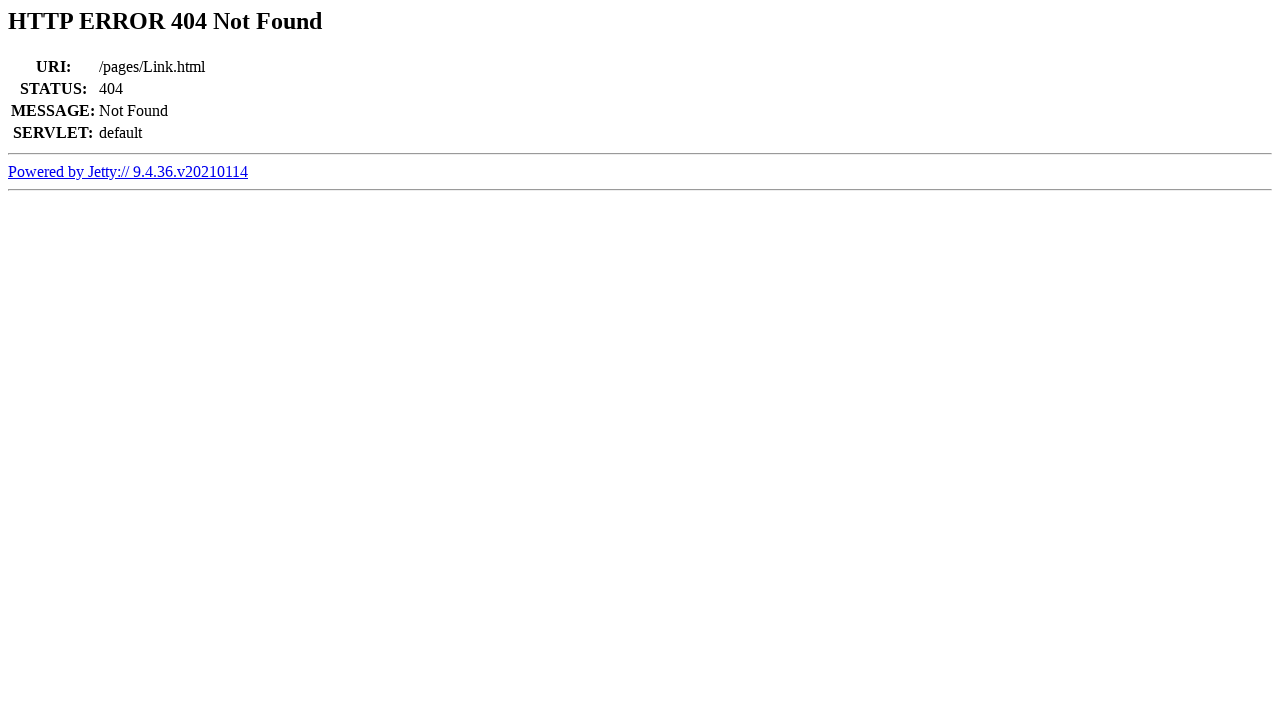

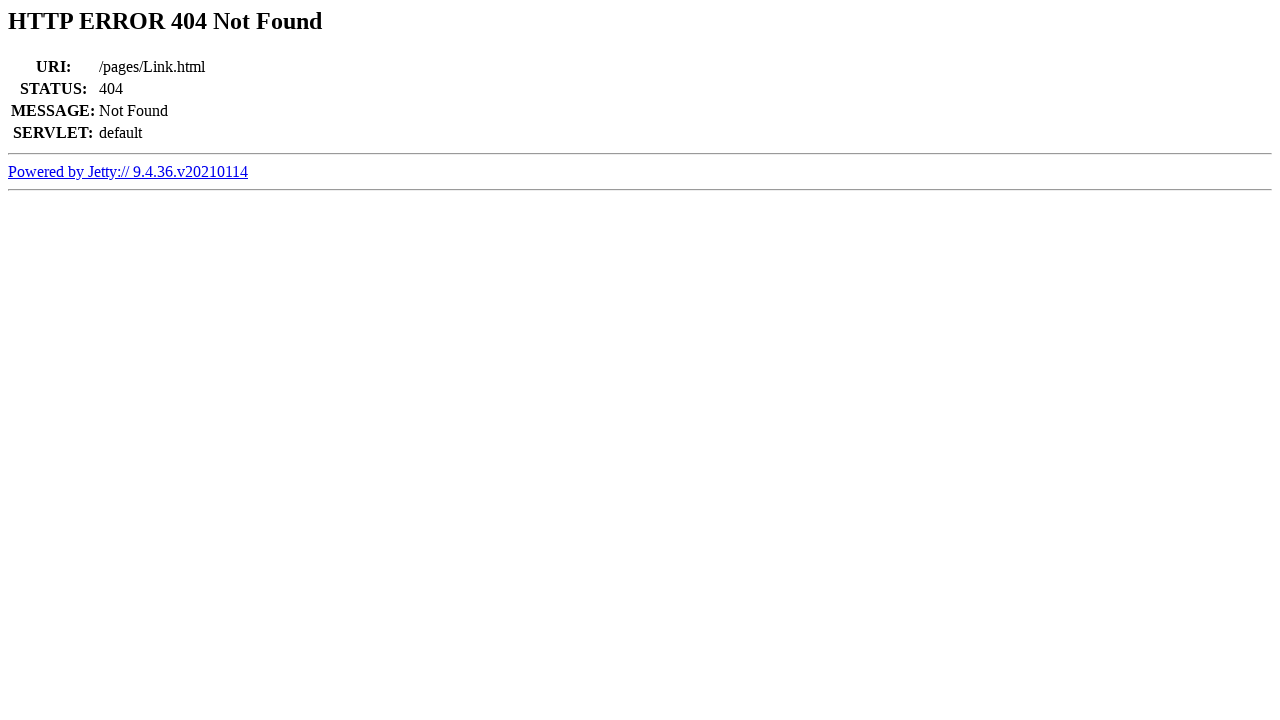